Navigates to the Testify Academy website and locates the copyright text element to verify it exists on the page

Starting URL: https://academy.testifyltd.com/

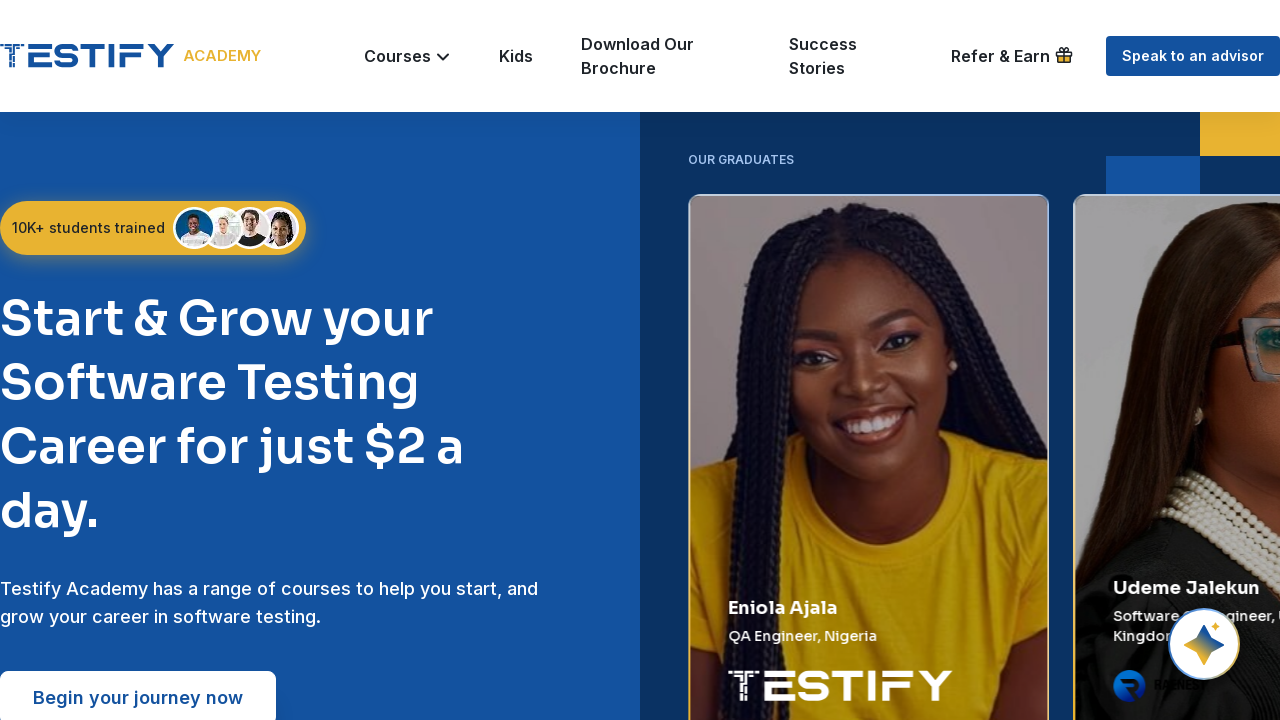

Navigated to Testify Academy website
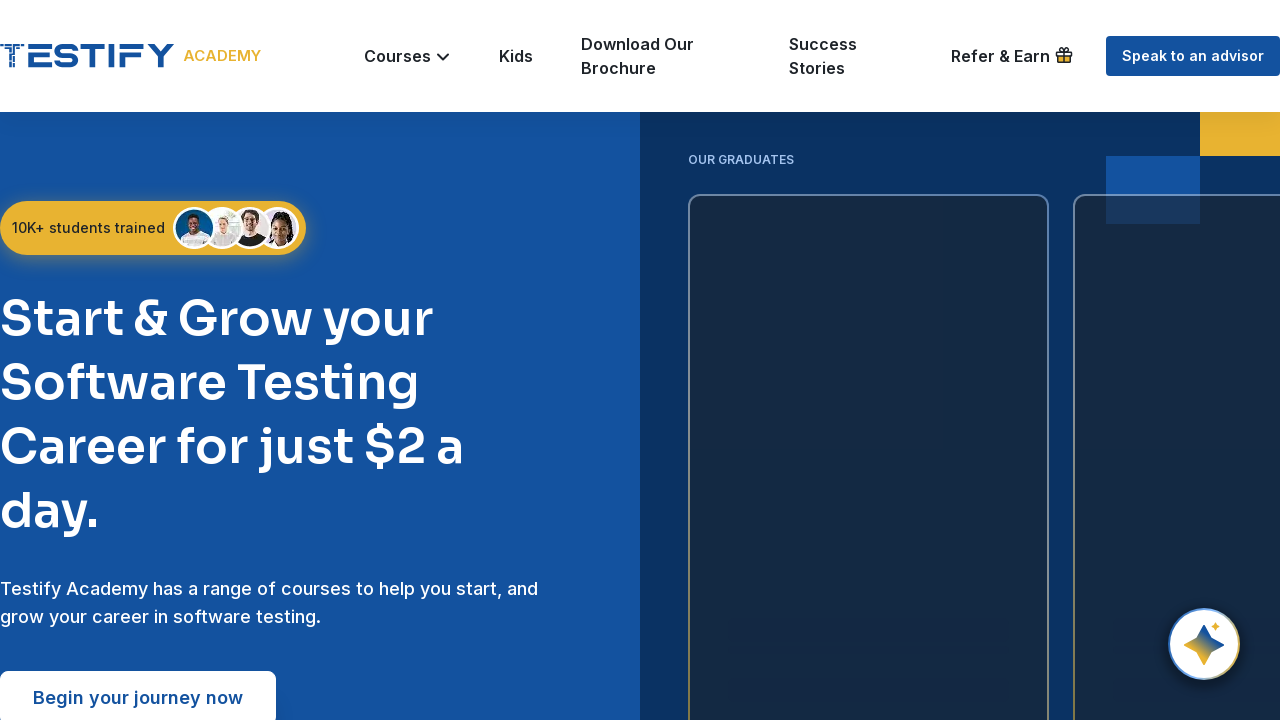

Located copyright text element containing '2022 Testify'
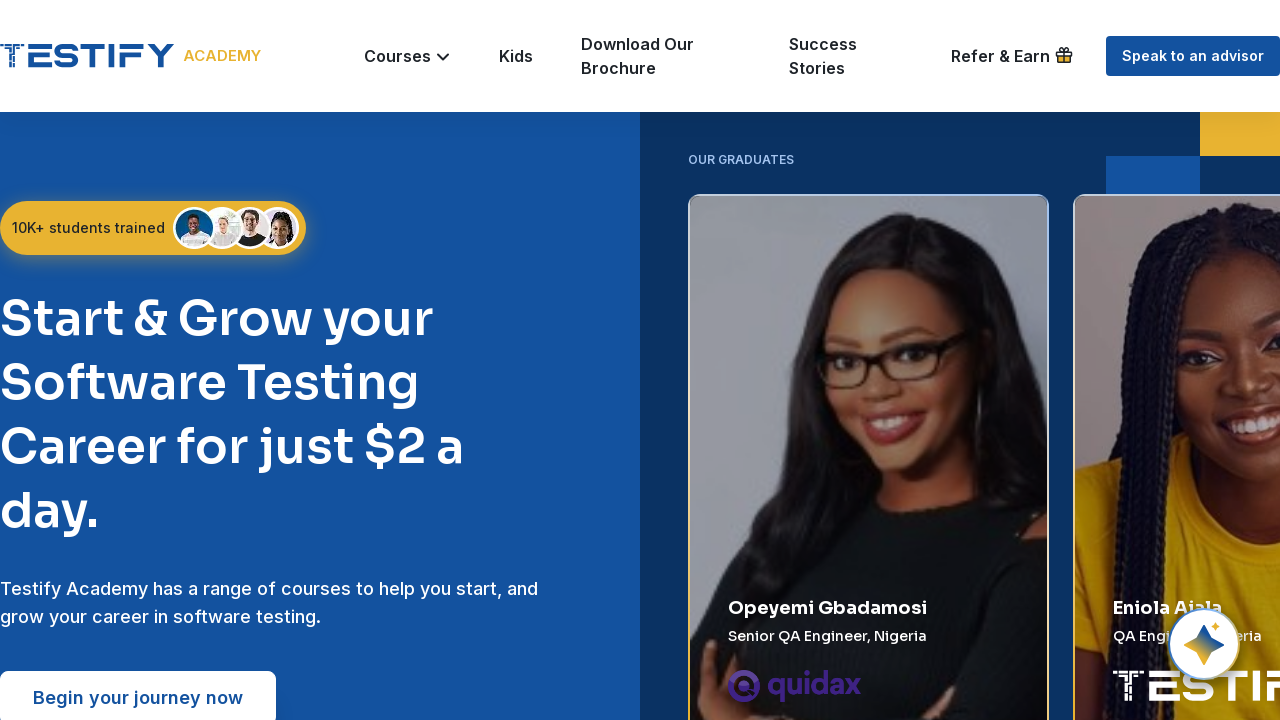

Copyright text element confirmed to exist on page
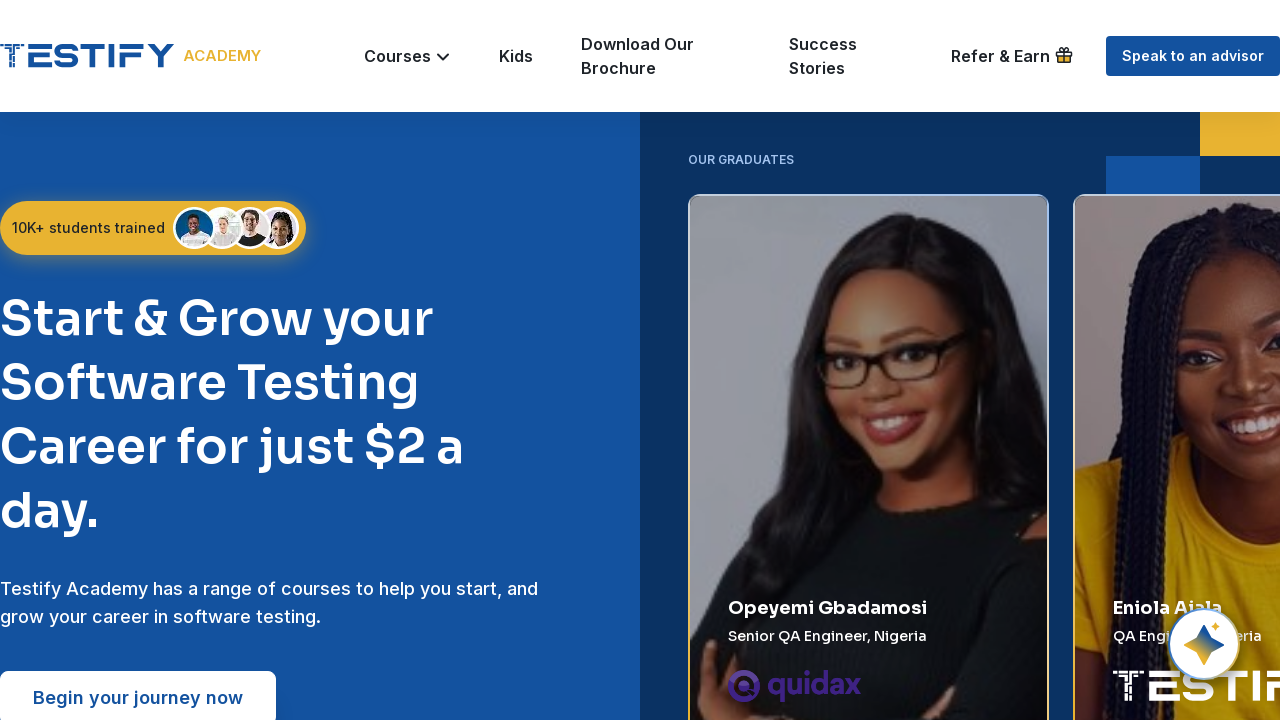

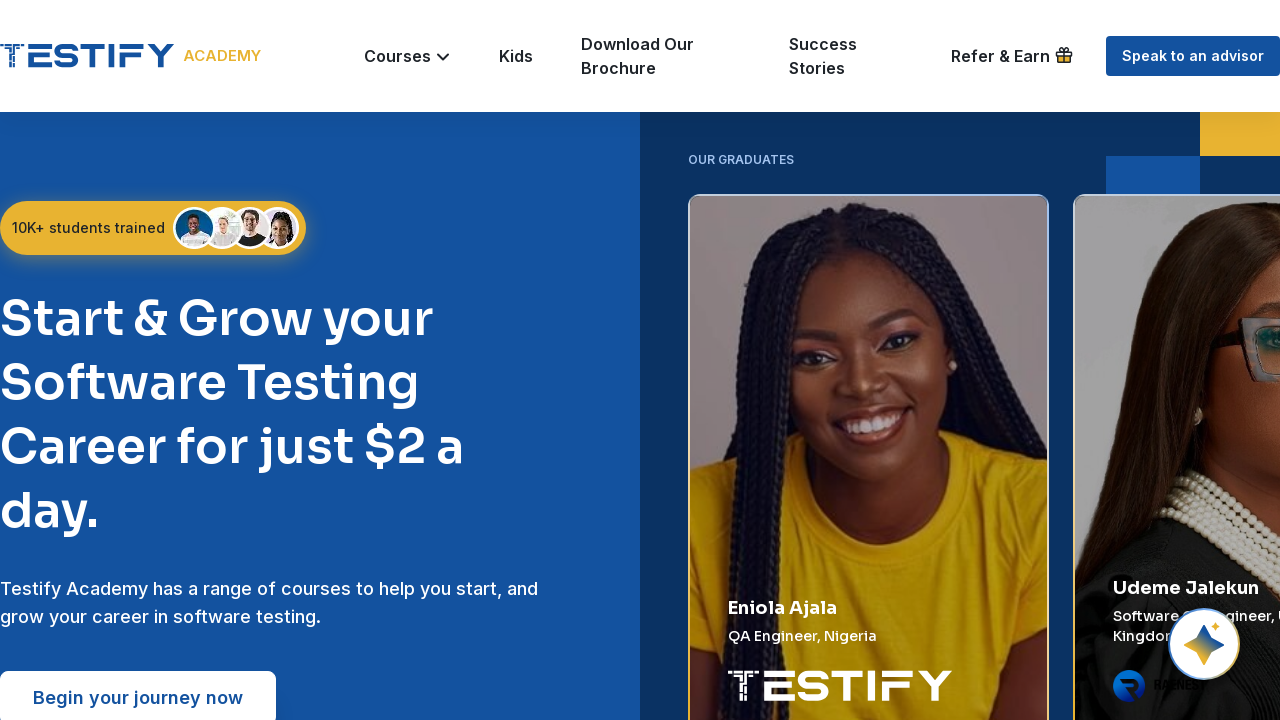